Navigates to the Angular practice page and clicks on the shop link

Starting URL: https://rahulshettyacademy.com/angularpractice/

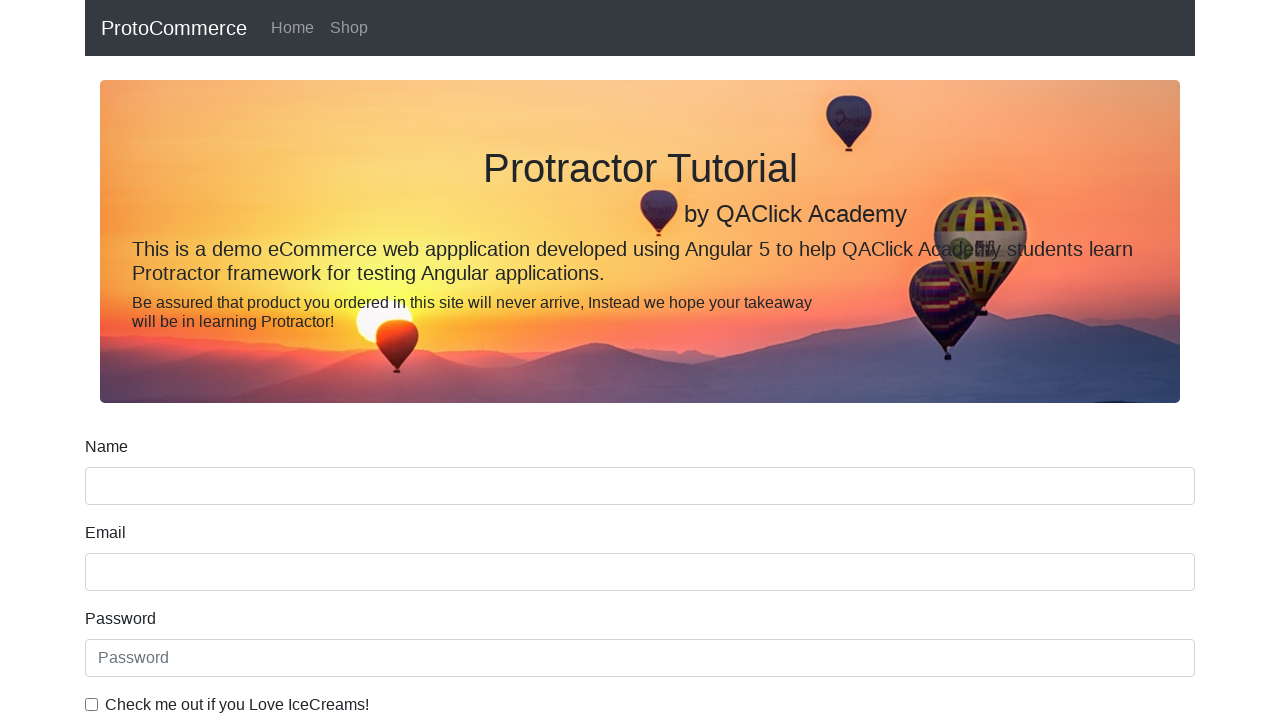

Clicked on the shop link at (349, 28) on a[href*='shop']
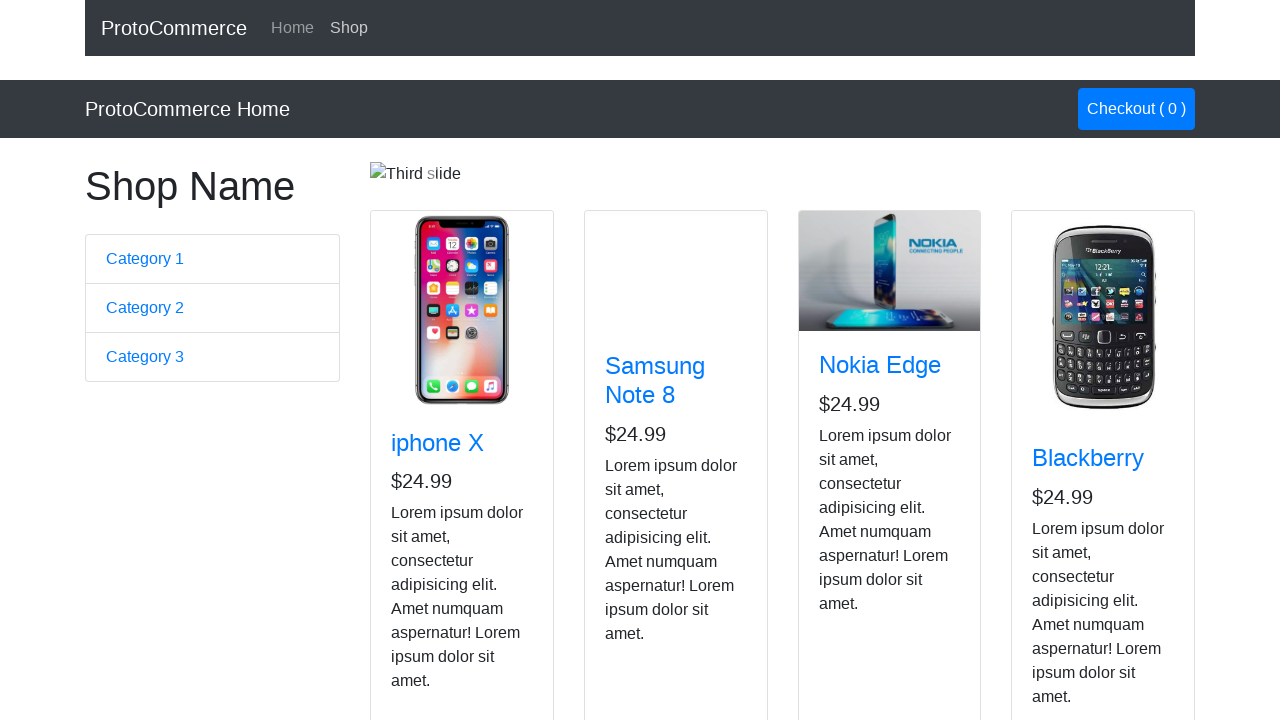

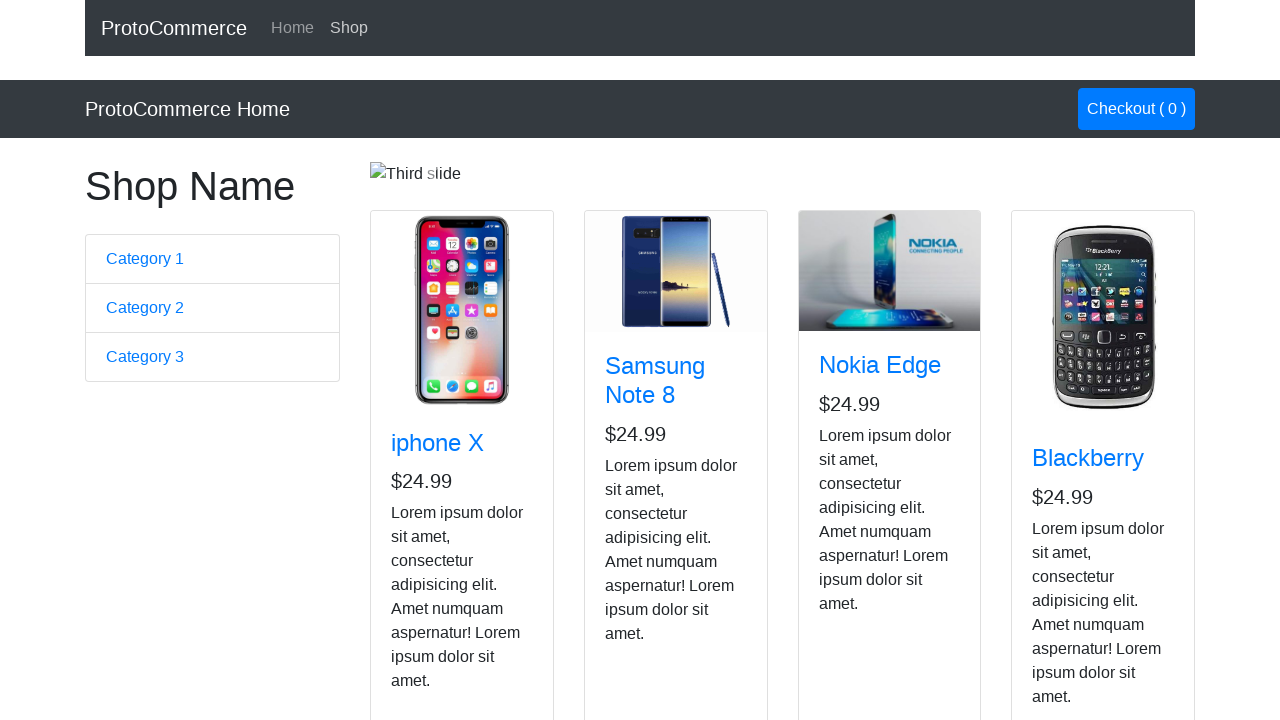